Tests dynamic controls on a demo page by clicking a checkbox, removing it, enabling a text input field, and typing text into it

Starting URL: https://the-internet.herokuapp.com/dynamic_controls

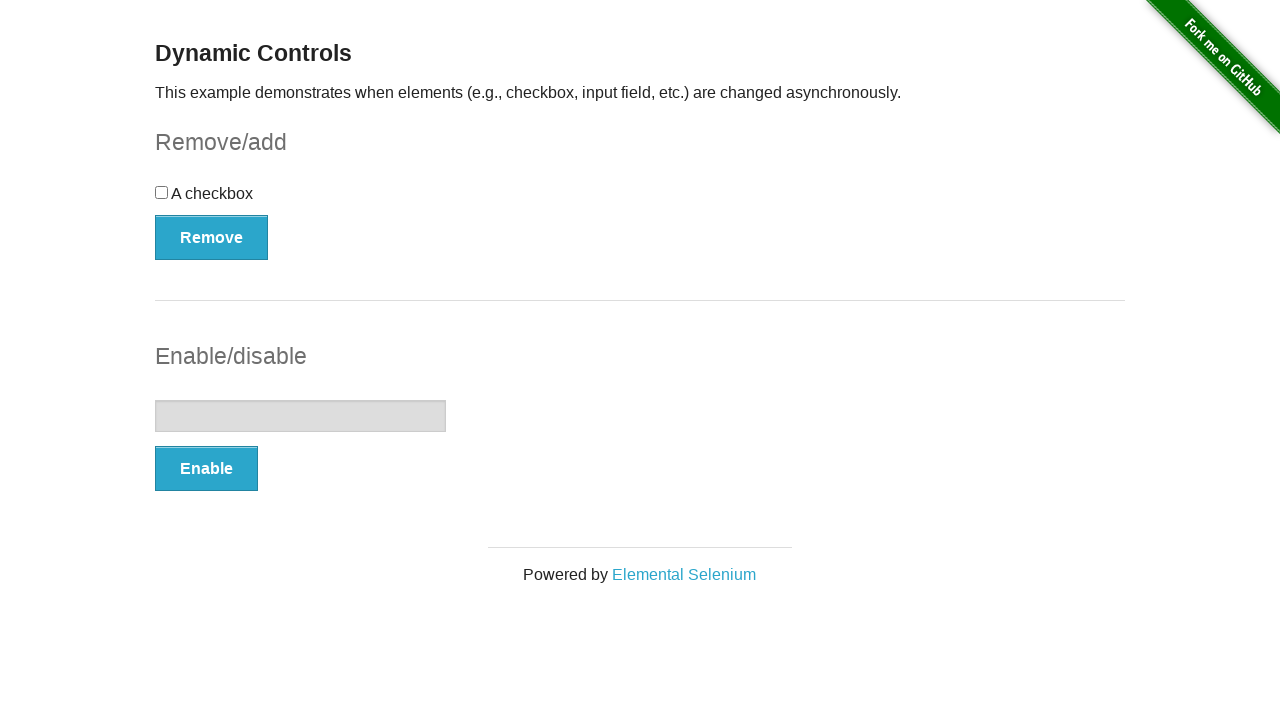

Clicked the checkbox to select it at (162, 192) on input[type='checkbox']
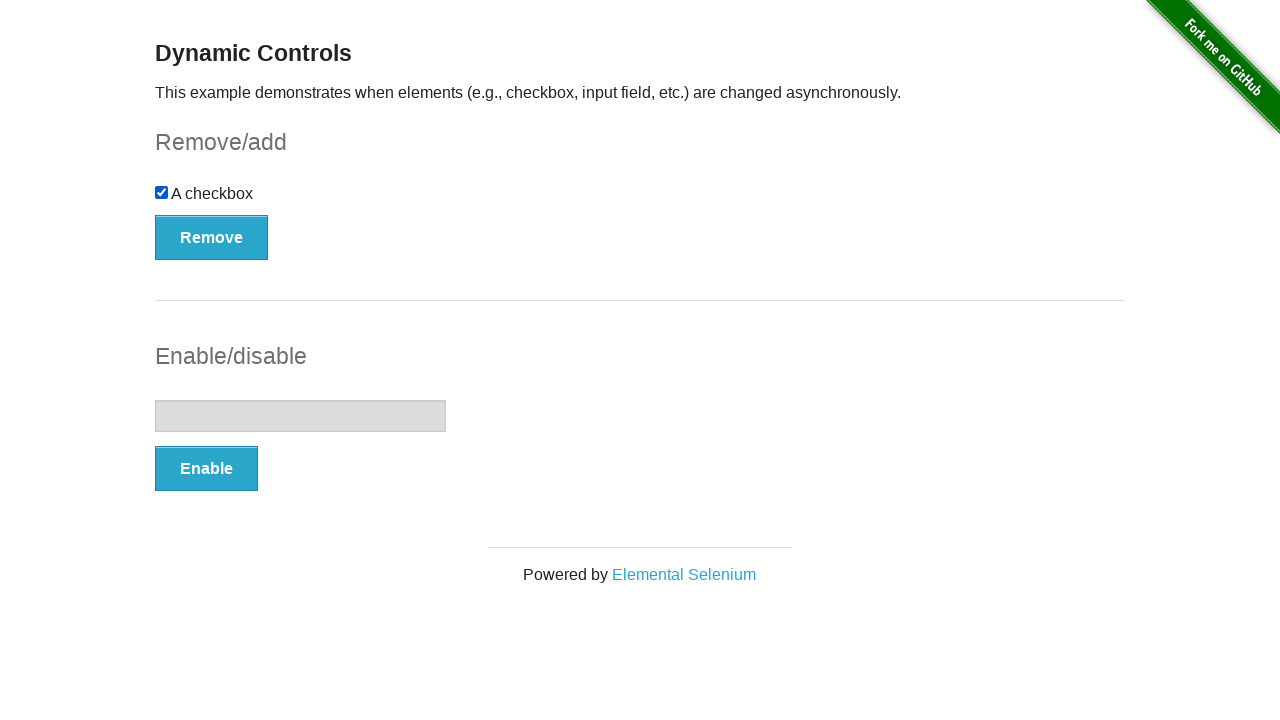

Clicked the Remove button to remove the checkbox at (212, 237) on button:text('Remove')
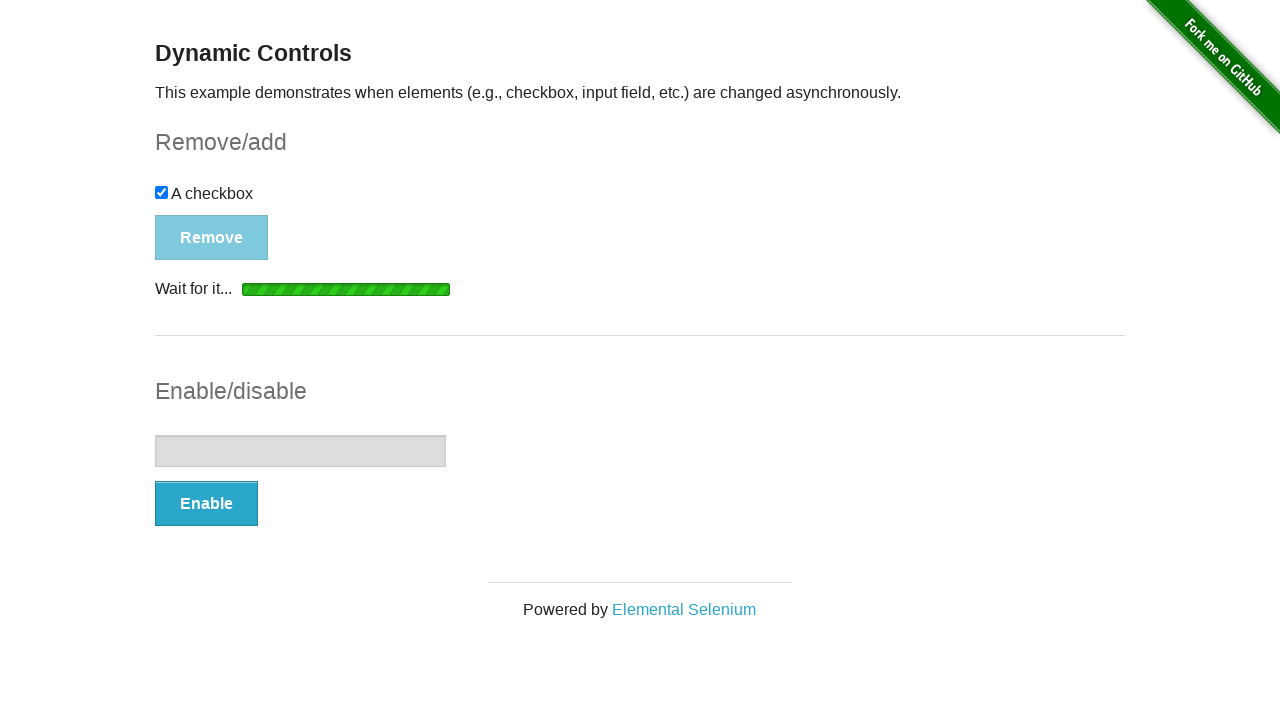

Verified checkbox was removed - 'It's gone!' message appeared
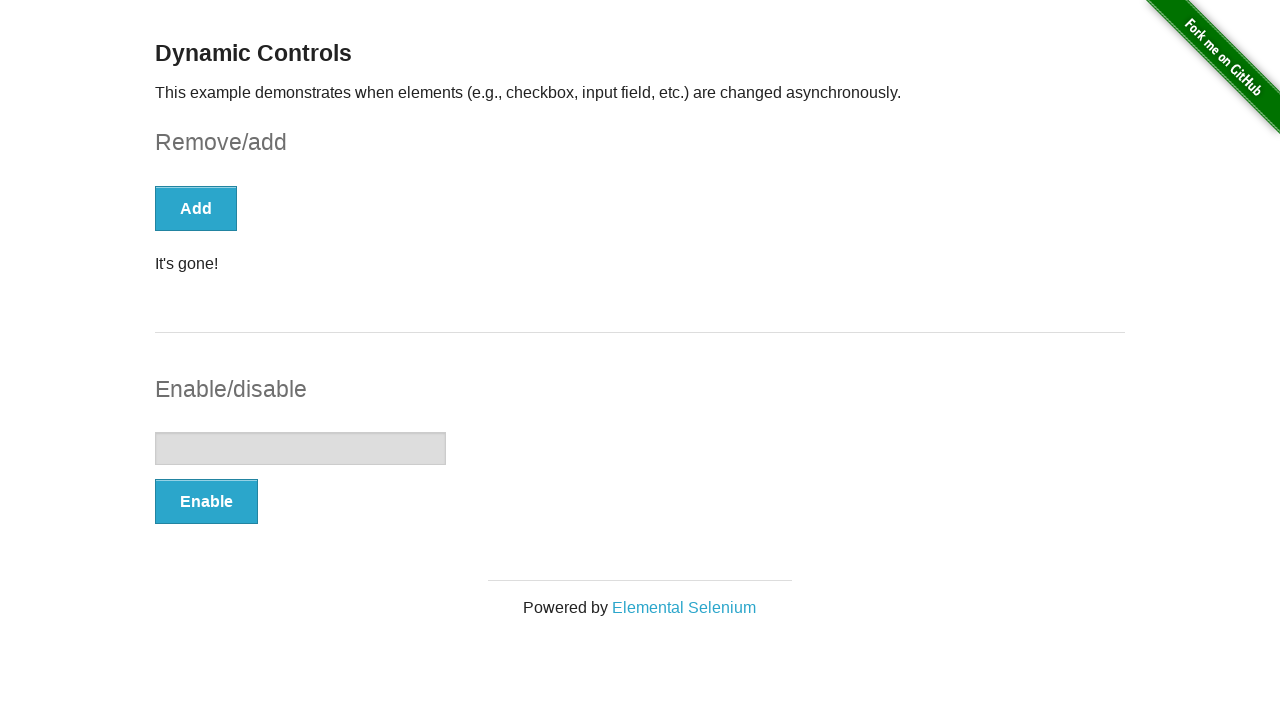

Clicked the Enable button to enable the text input field at (206, 501) on button:text('Enable')
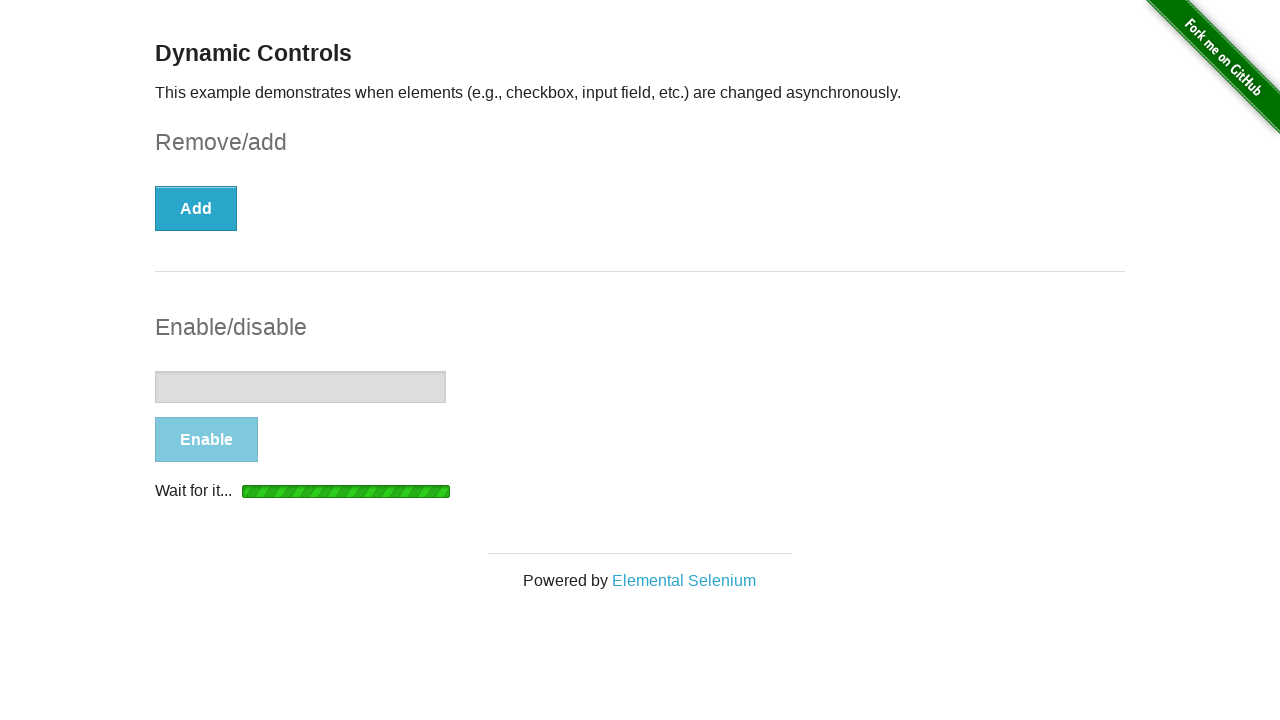

Text input field is now enabled and ready for input
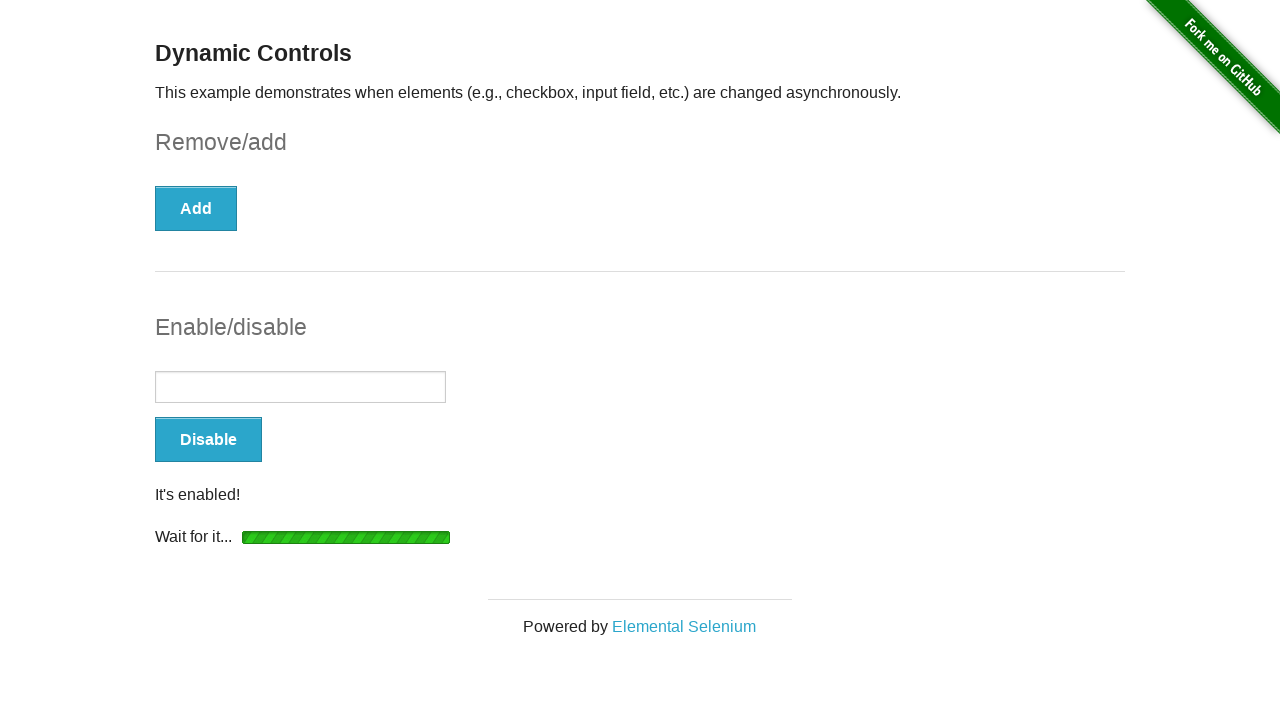

Typed 'abracadabra' into the text input field on input[type='text']
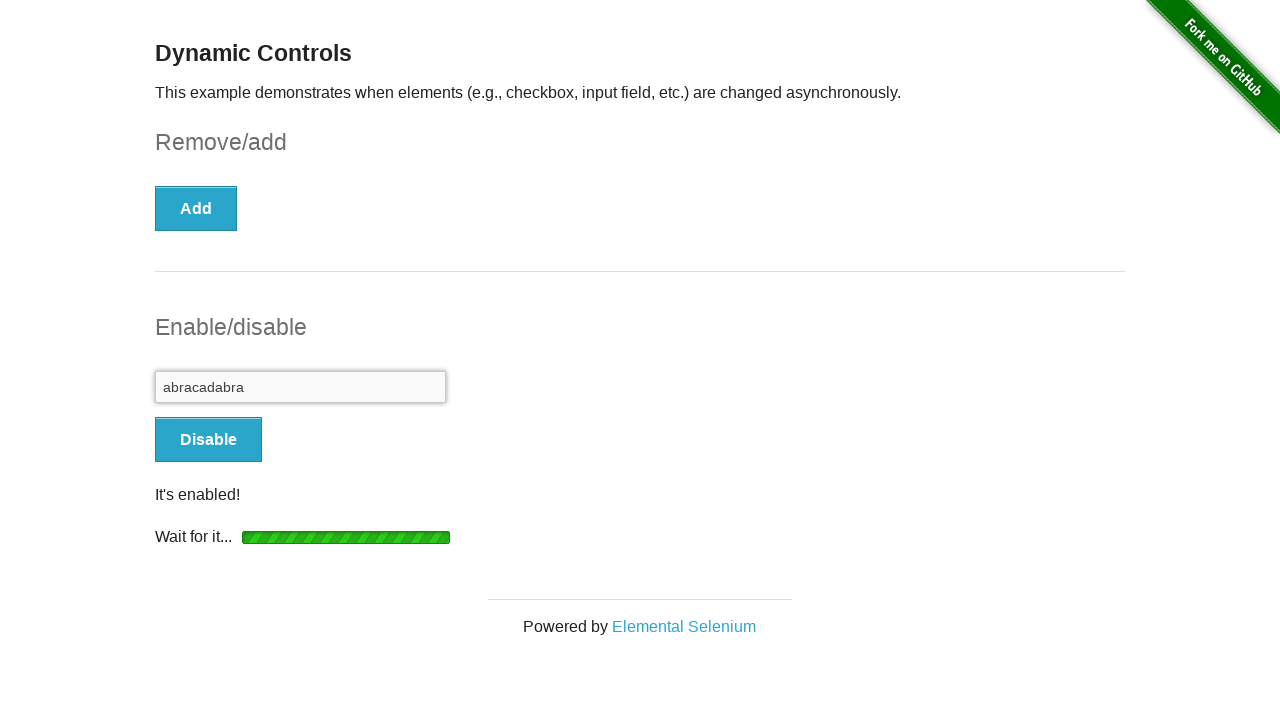

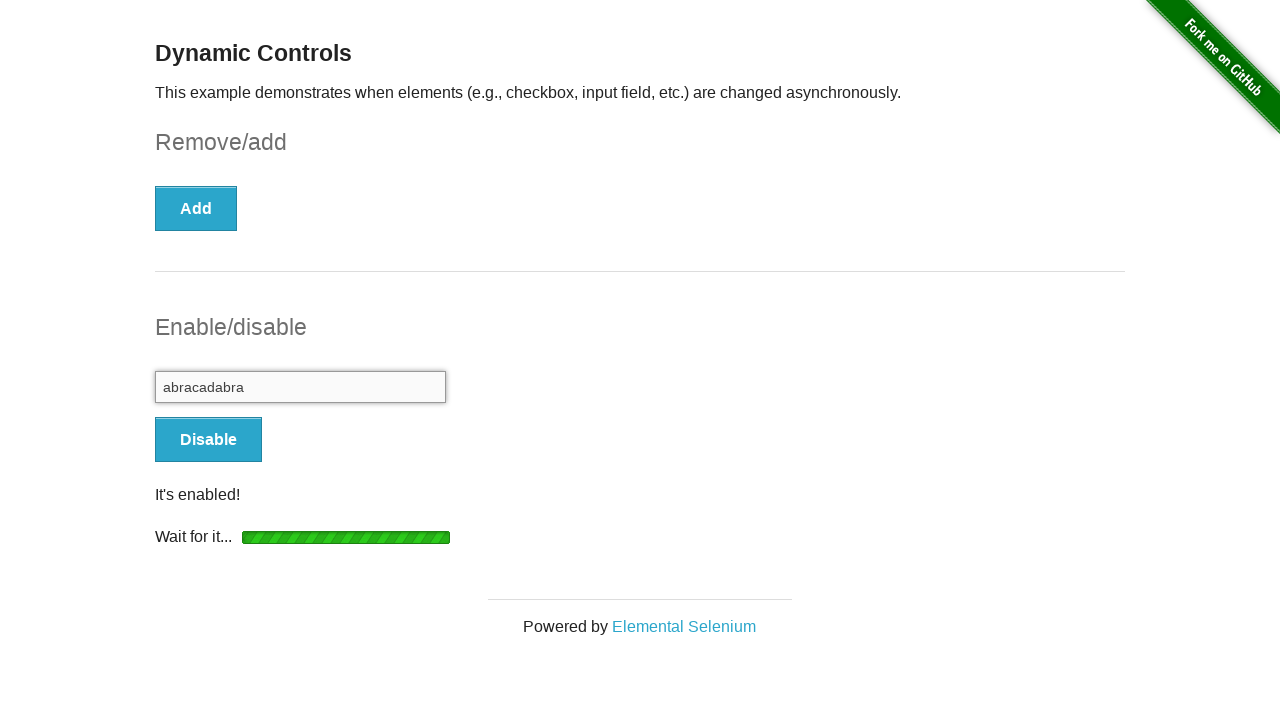